Tests counting links on the page, scrolling to footer, and opening multiple footer links in new tabs using keyboard shortcuts.

Starting URL: https://rahulshettyacademy.com/AutomationPractice/

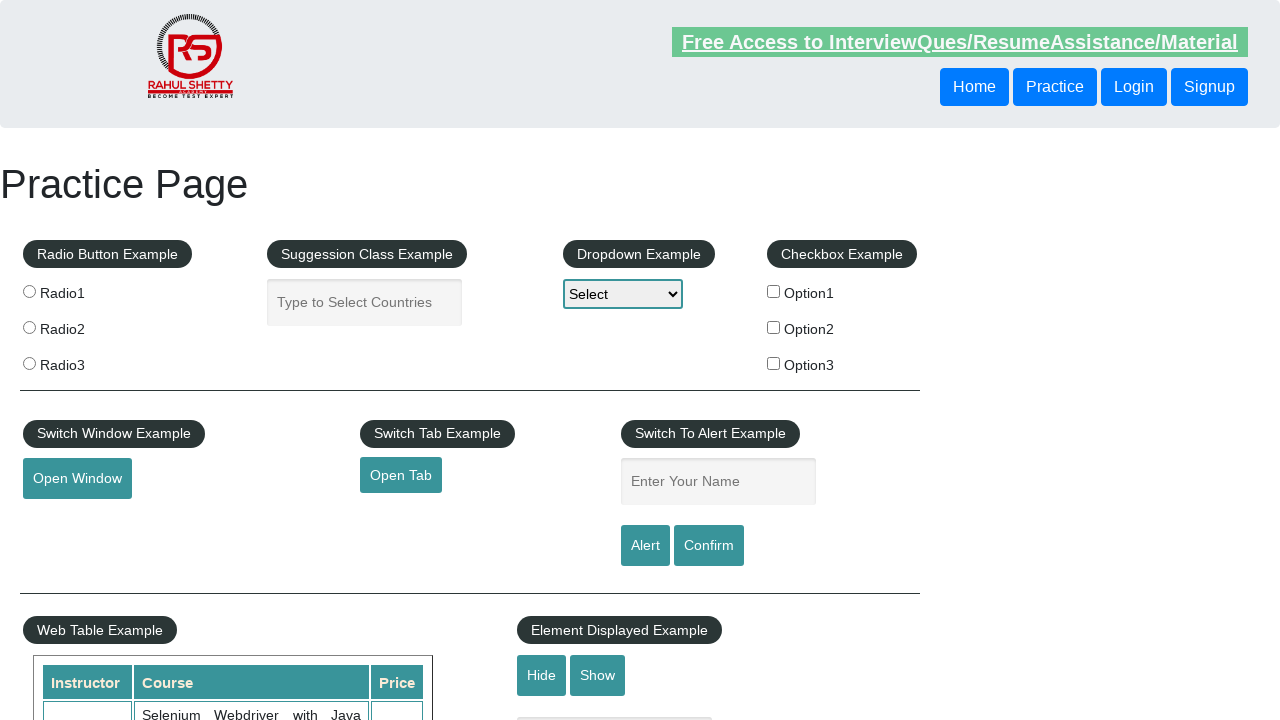

Counted total links on page: 27
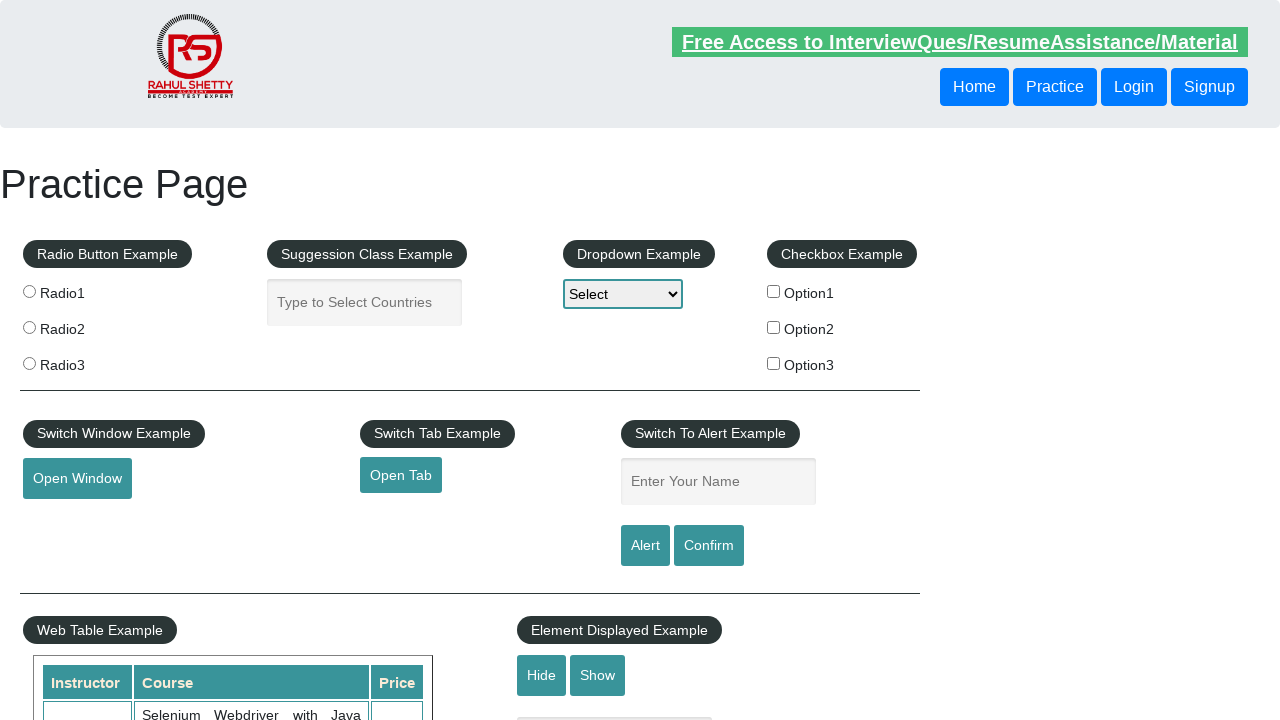

Scrolled to bottom of page
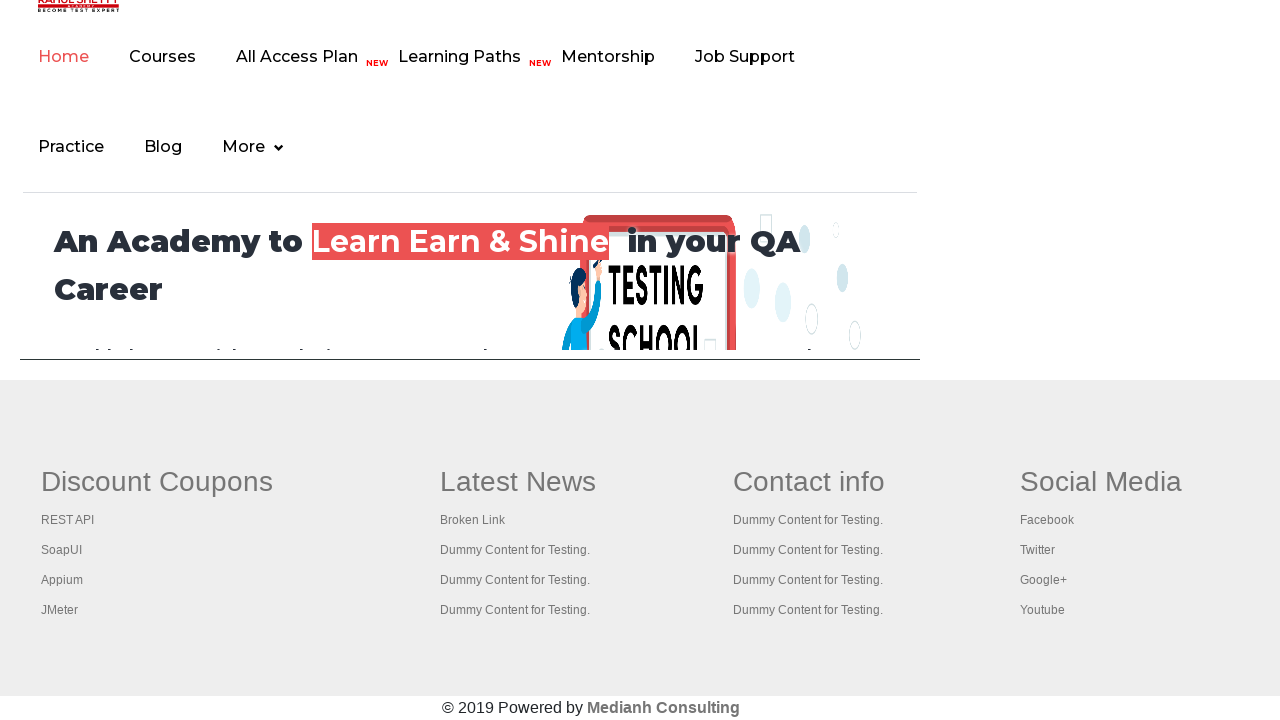

Footer section became visible
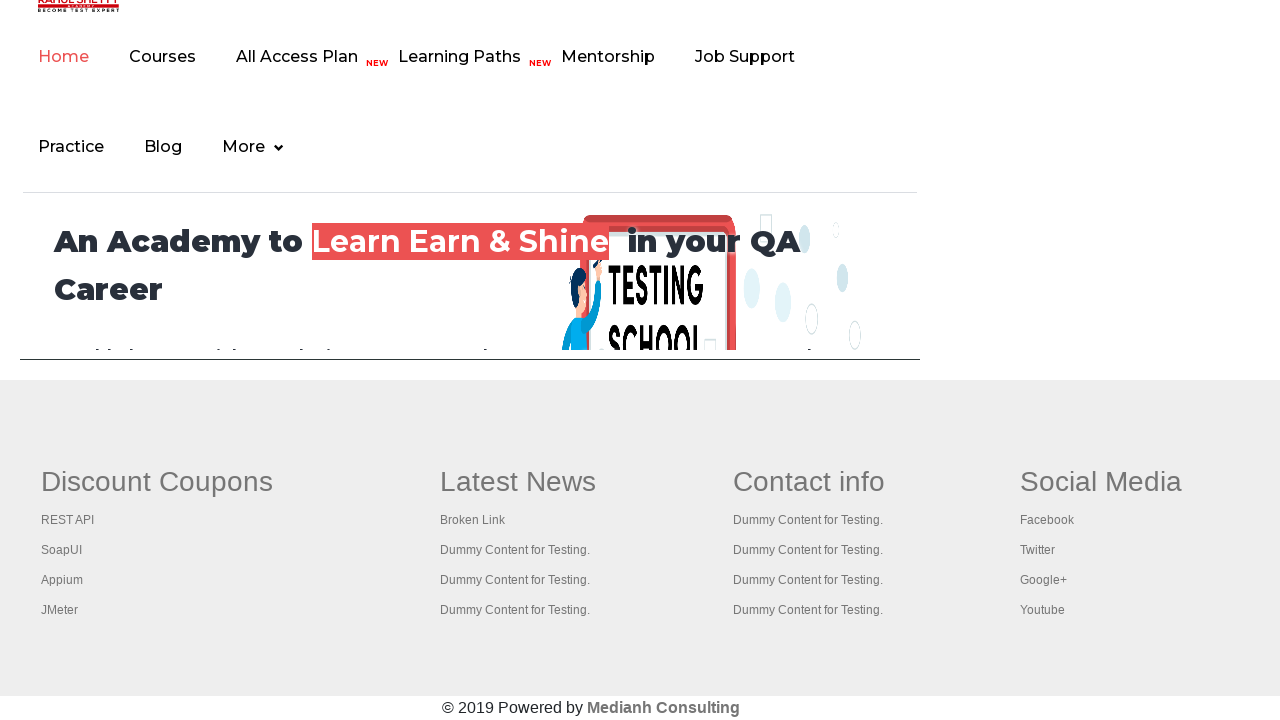

Counted footer links: 20
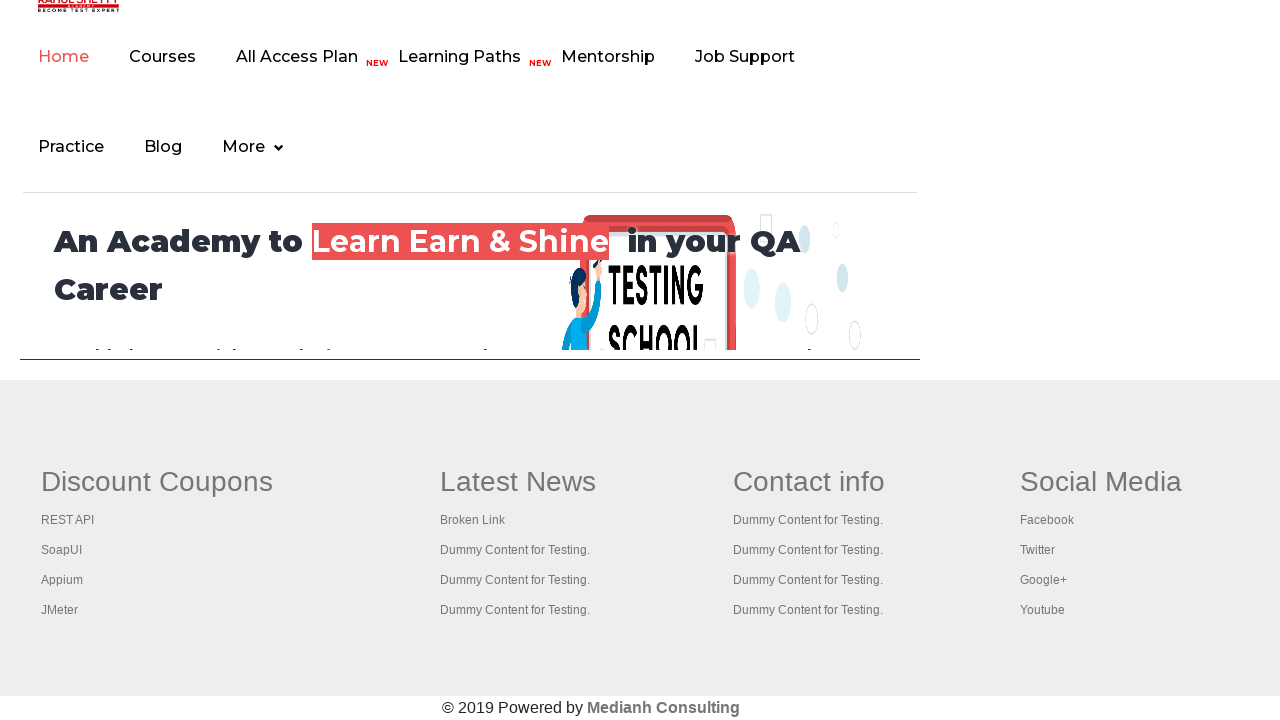

First column footer links became visible
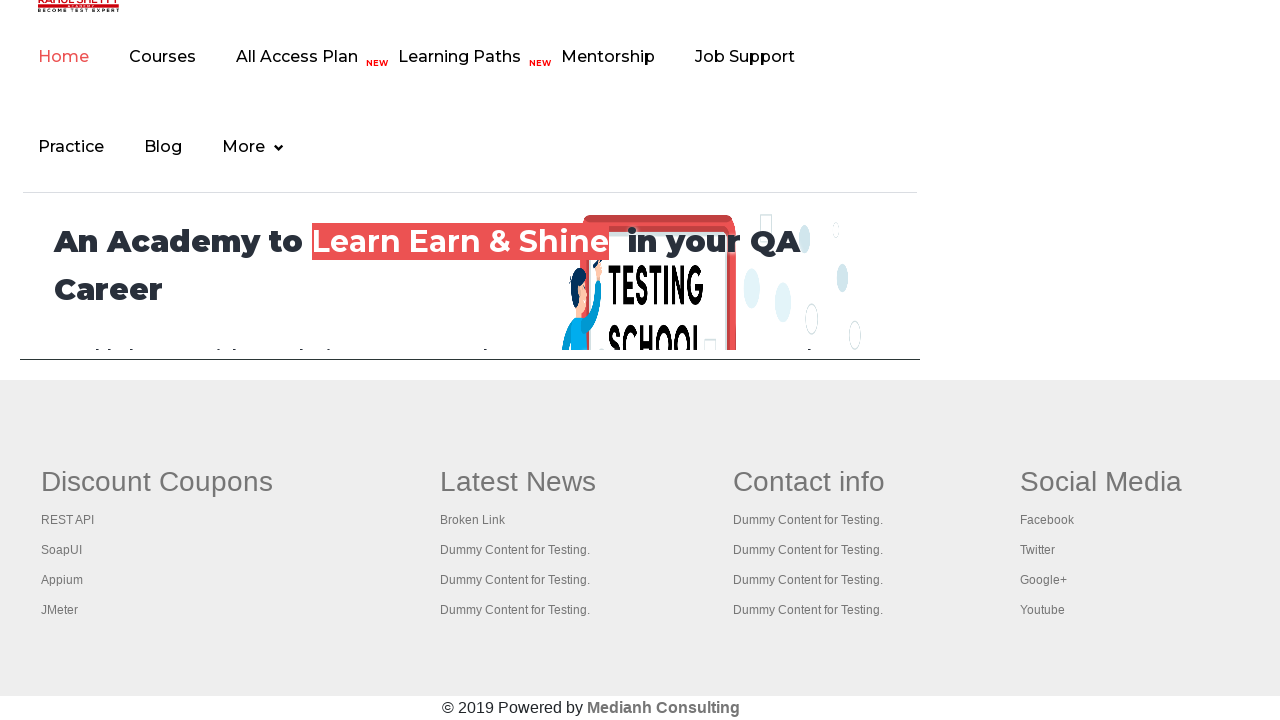

Opened footer link 1 in new tab using Ctrl+Click at (68, 520) on xpath=//a[contains(text(),'Discount Coupons')]/ancestor::li/following-sibling::l
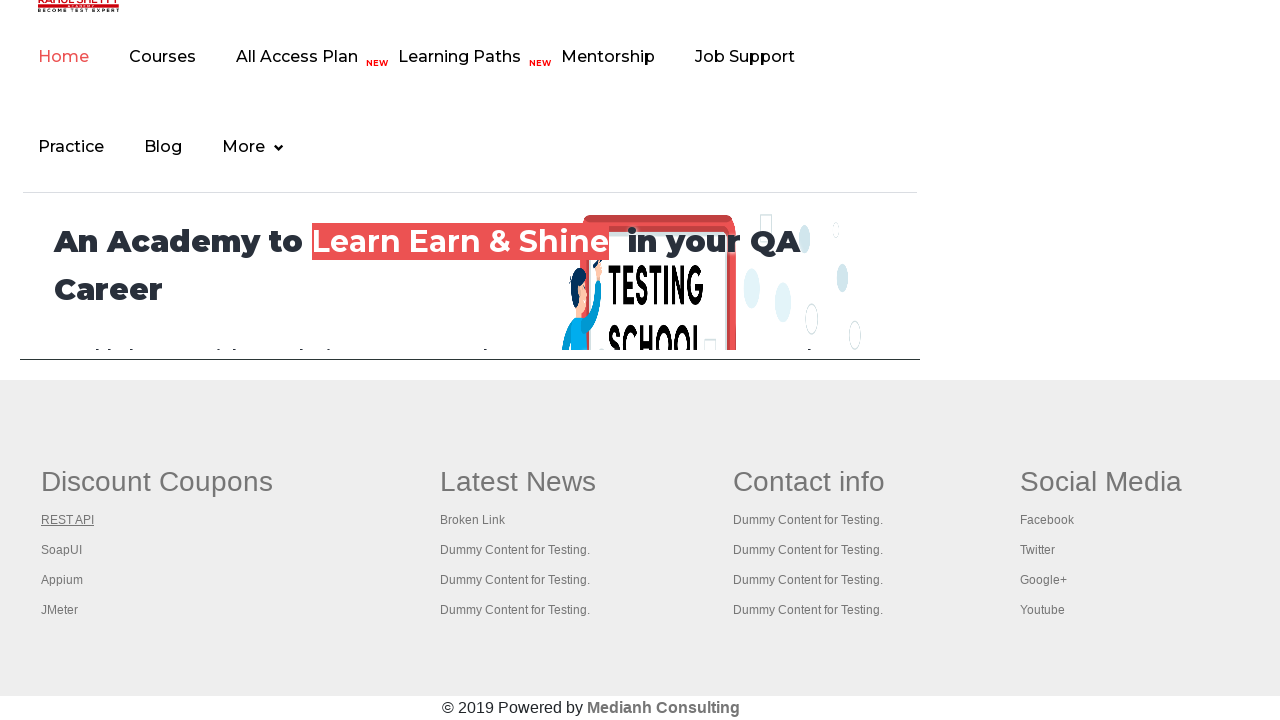

Opened footer link 2 in new tab using Ctrl+Click at (62, 550) on xpath=//a[contains(text(),'Discount Coupons')]/ancestor::li/following-sibling::l
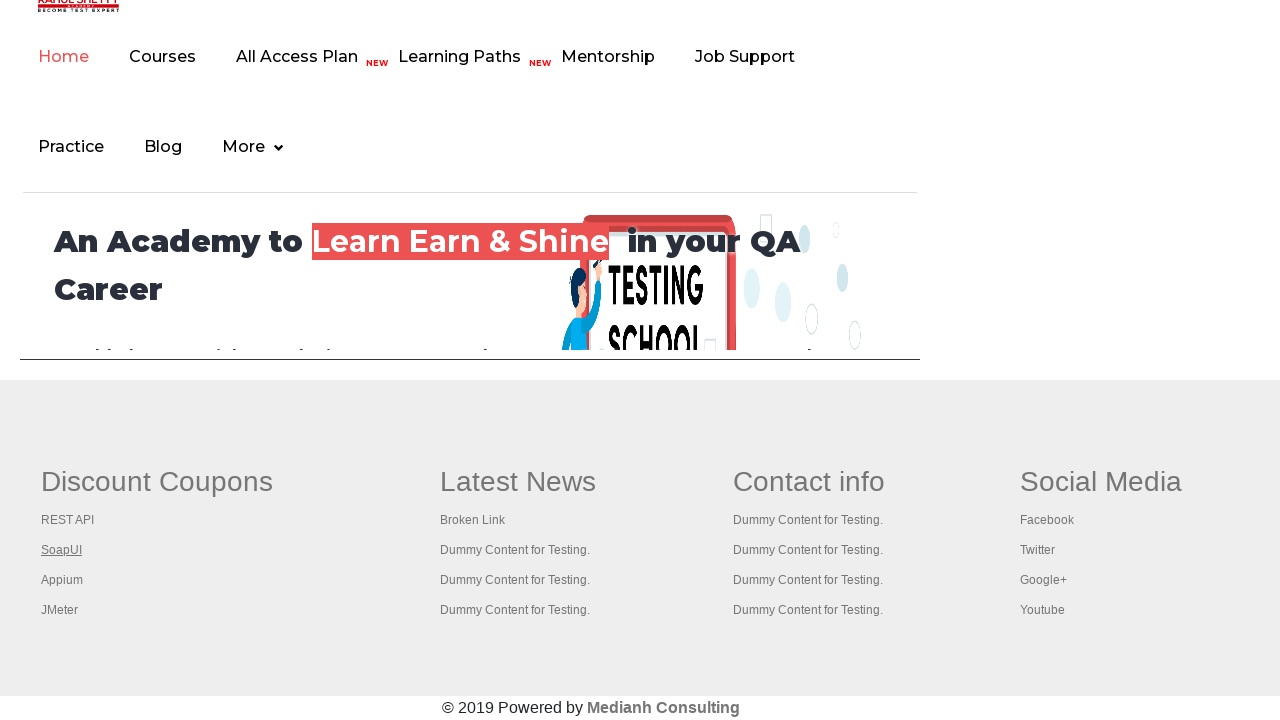

Opened footer link 3 in new tab using Ctrl+Click at (62, 580) on xpath=//a[contains(text(),'Discount Coupons')]/ancestor::li/following-sibling::l
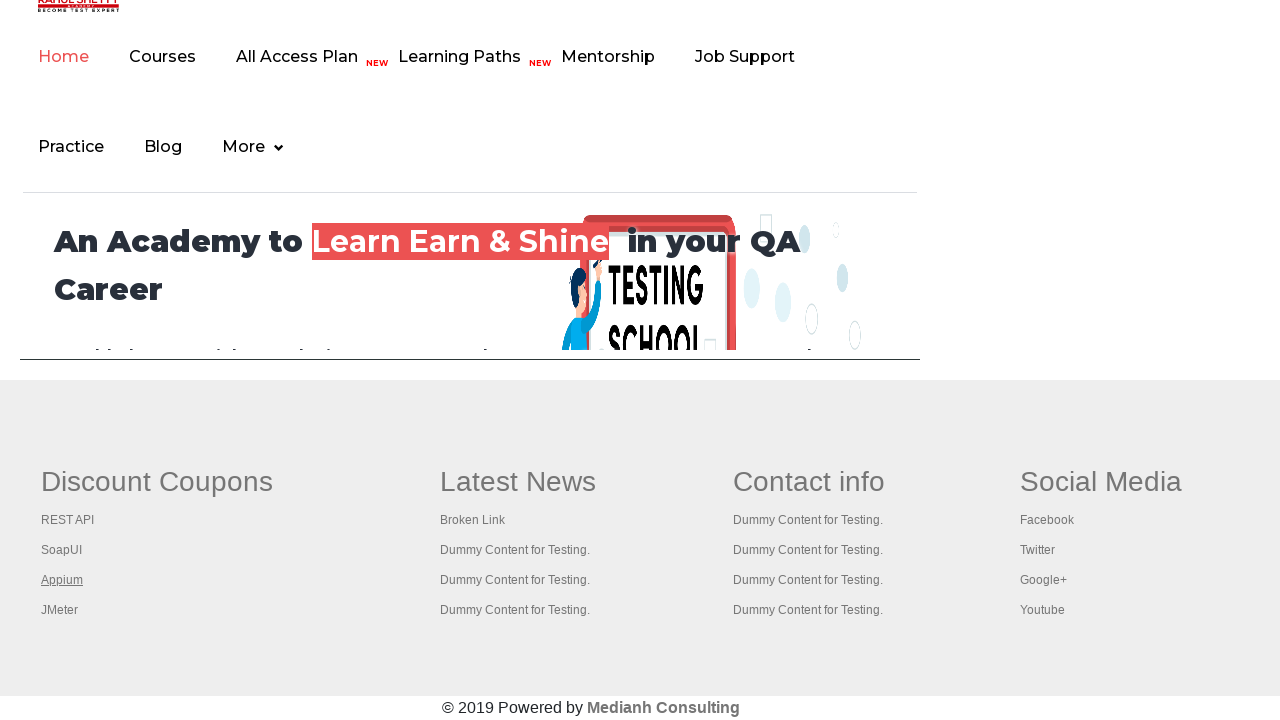

Opened footer link 4 in new tab using Ctrl+Click at (60, 610) on xpath=//a[contains(text(),'Discount Coupons')]/ancestor::li/following-sibling::l
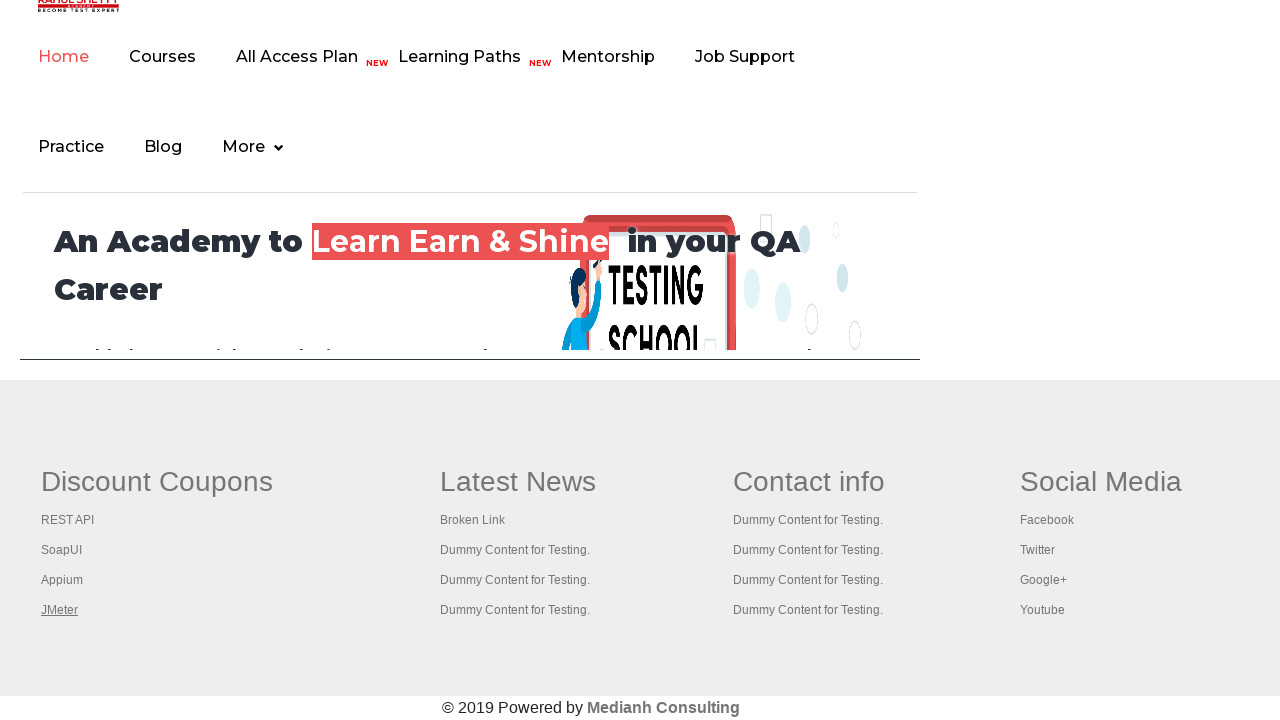

Retrieved all opened windows: 5 total
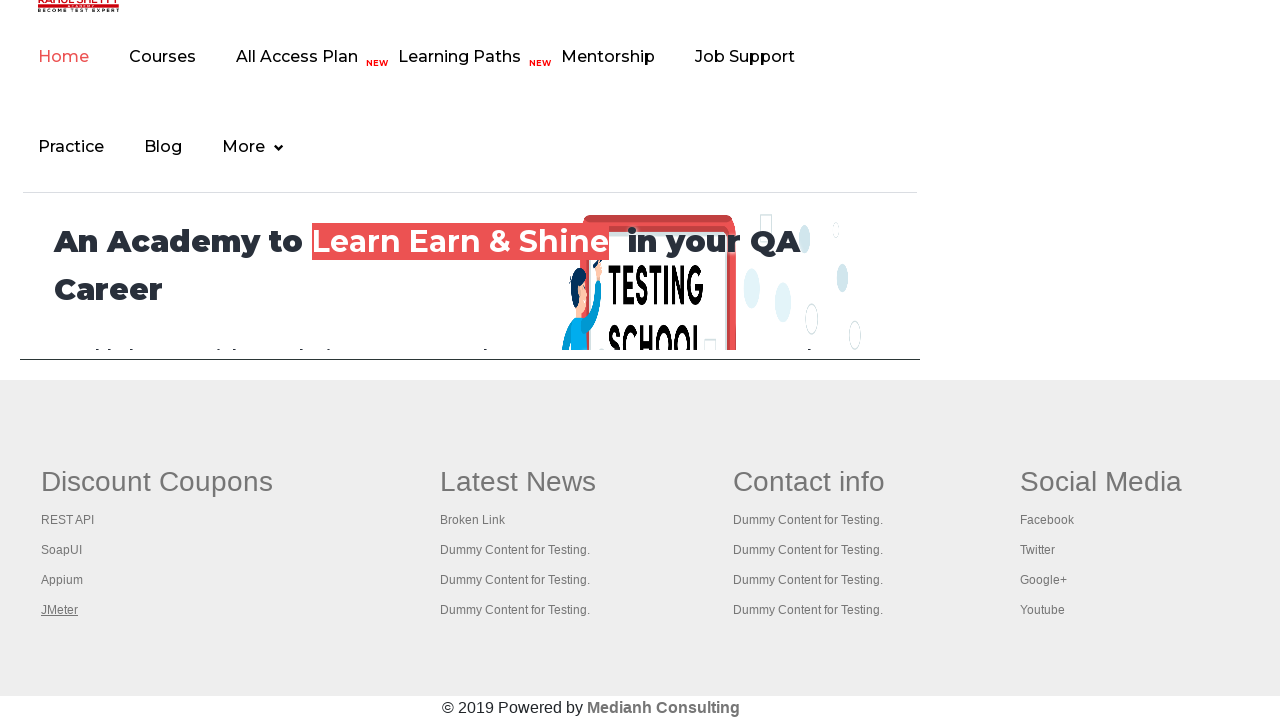

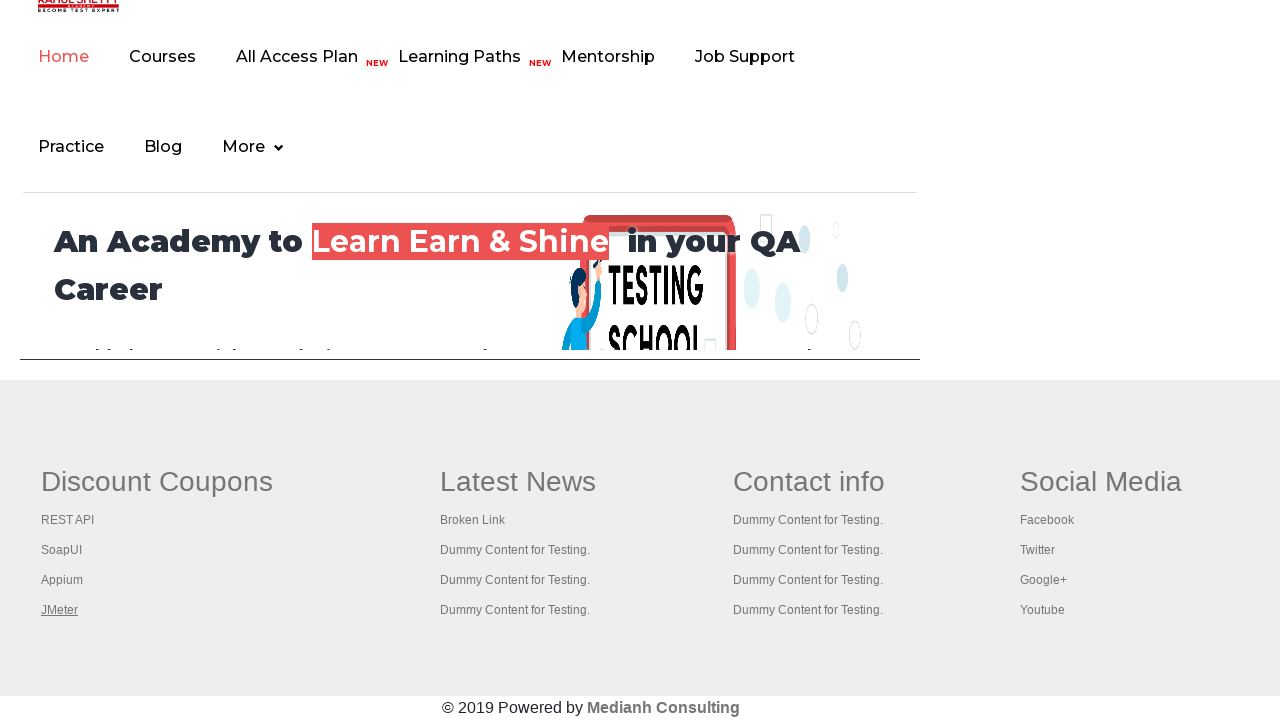